Tests adding a new todo item and then removing it, verifying the todo count becomes zero

Starting URL: https://demo.playwright.dev/todomvc/

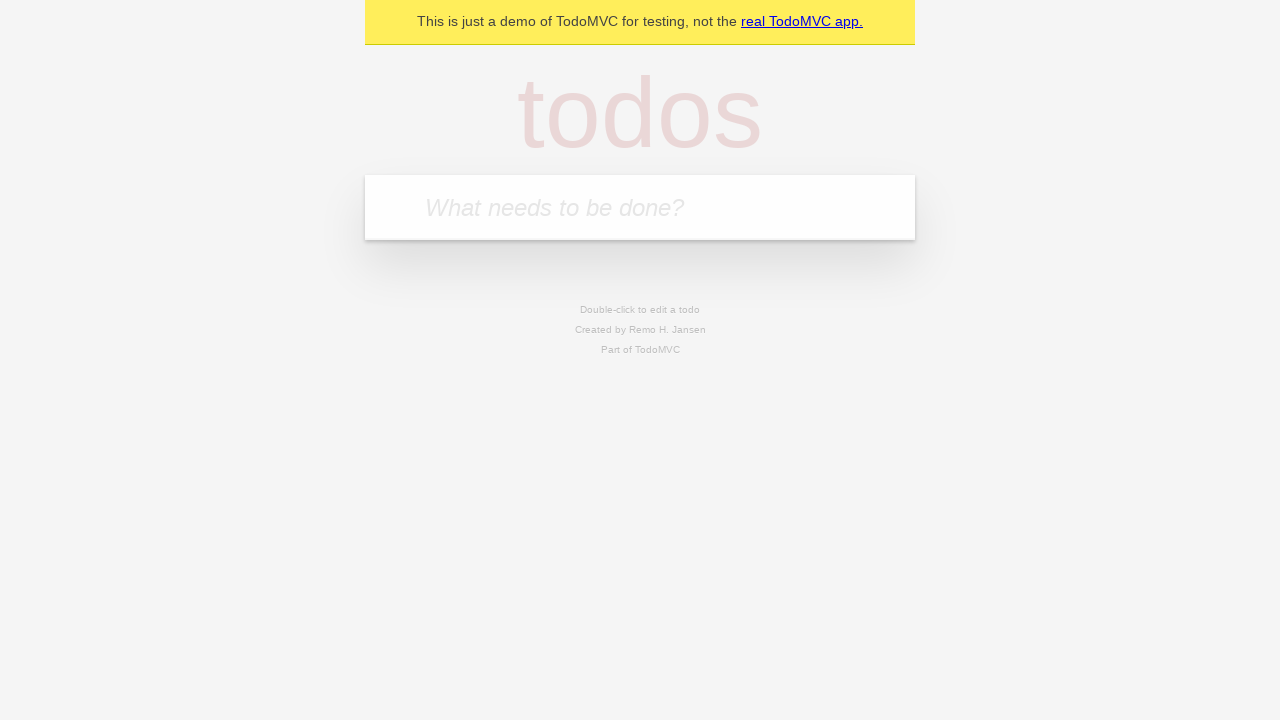

Filled new todo input field with 'Buy groceries' on input.new-todo
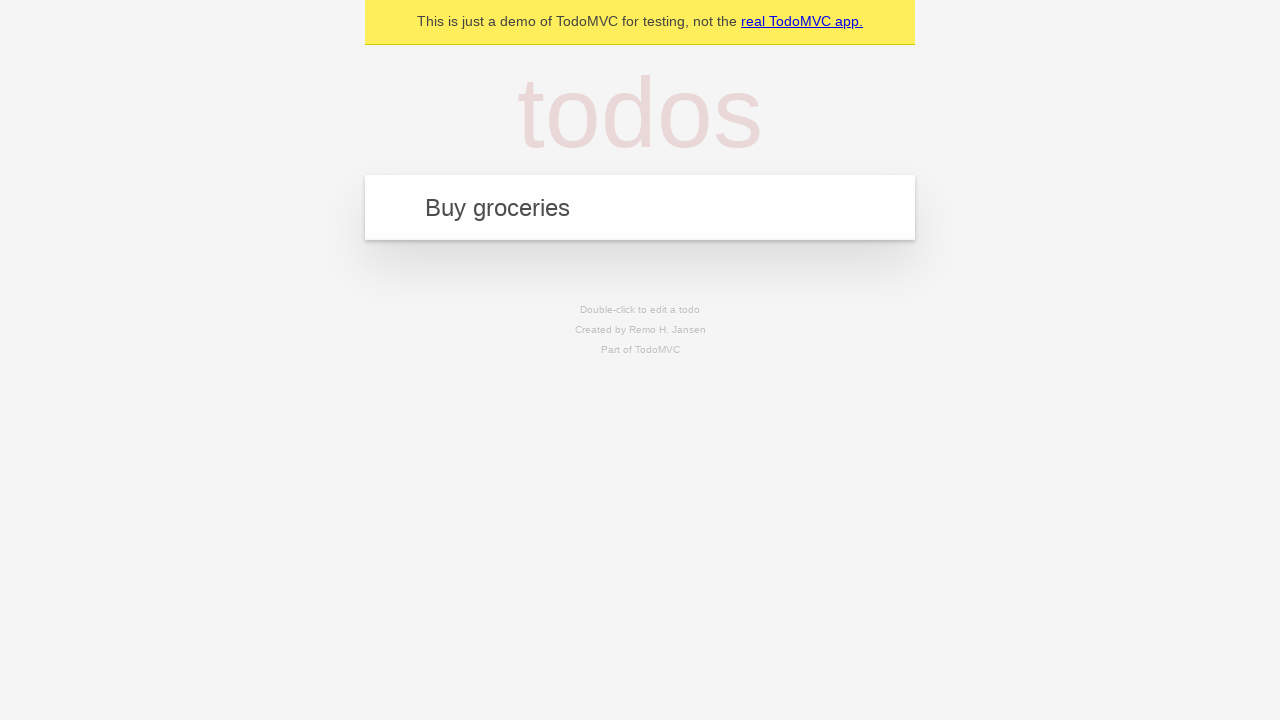

Pressed Enter to add new todo item on input.new-todo
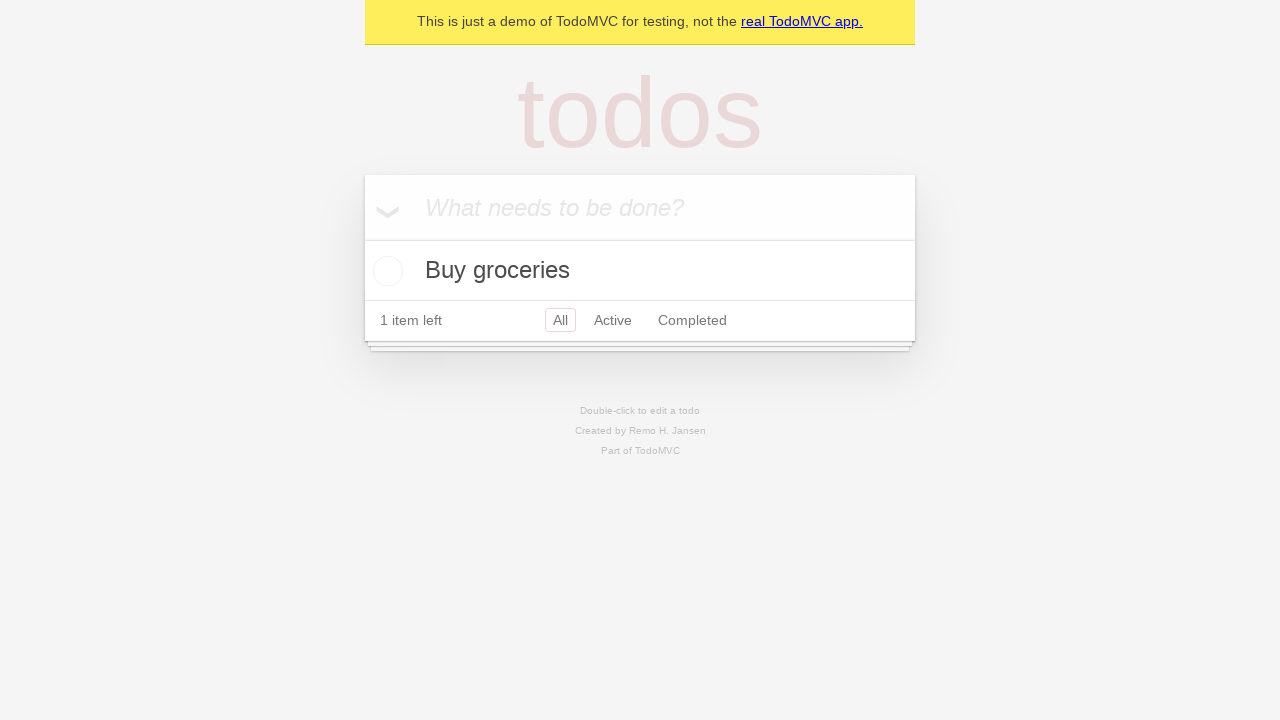

Located todo item with text 'Buy groceries'
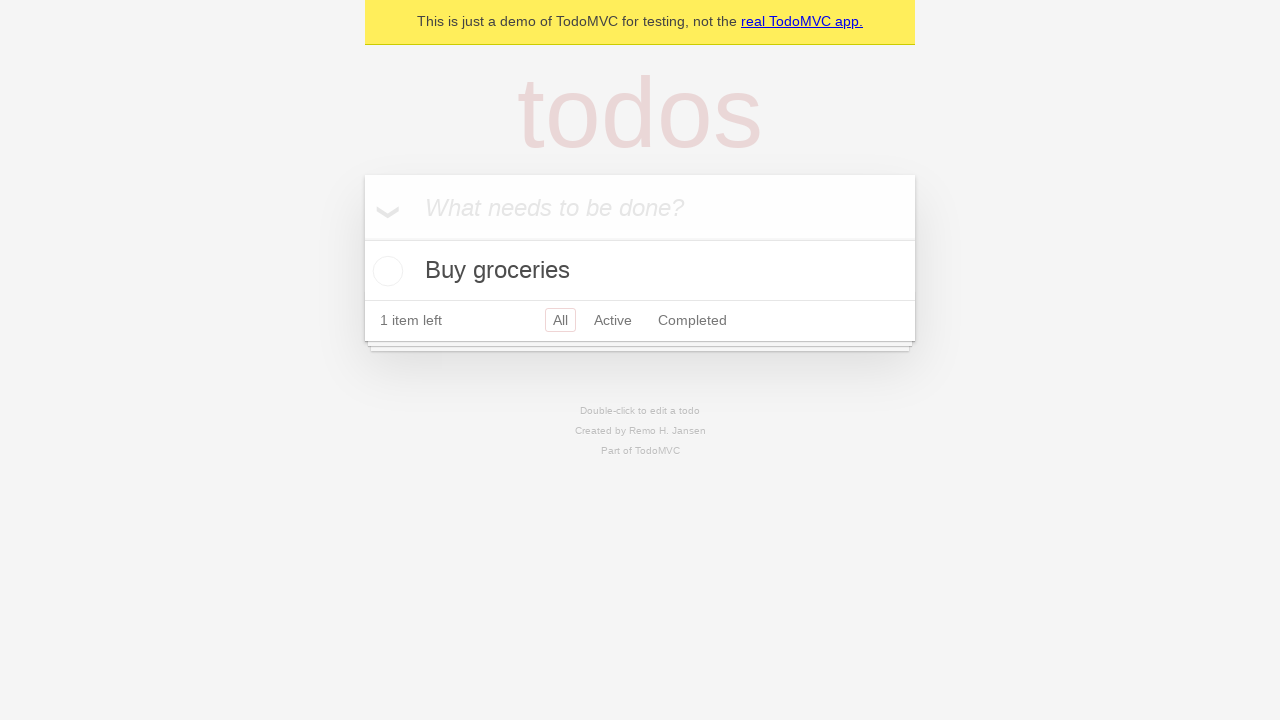

Hovered over todo item to reveal delete button at (640, 271) on internal:testid=[data-testid="todo-item"s] >> internal:has-text="Buy groceries"i
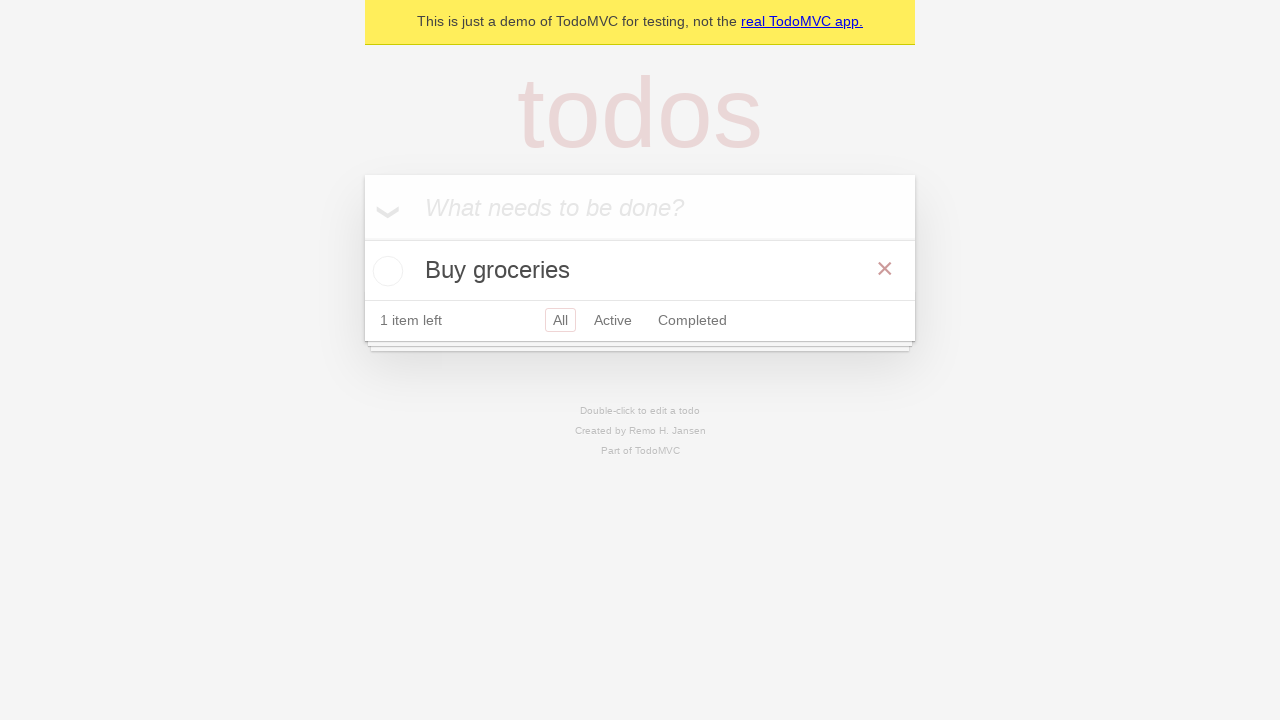

Clicked Delete button to remove todo item at (885, 269) on internal:testid=[data-testid="todo-item"s] >> internal:has-text="Buy groceries"i
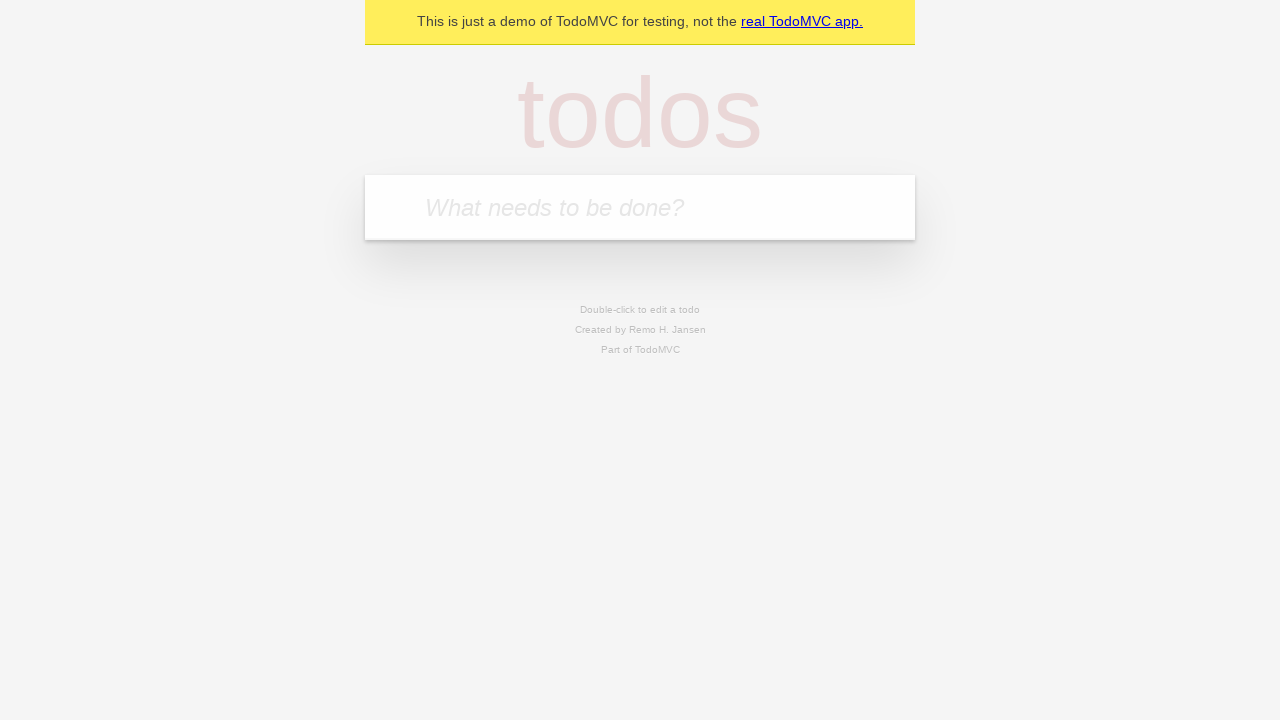

Verified todo count is 0 - all todos removed
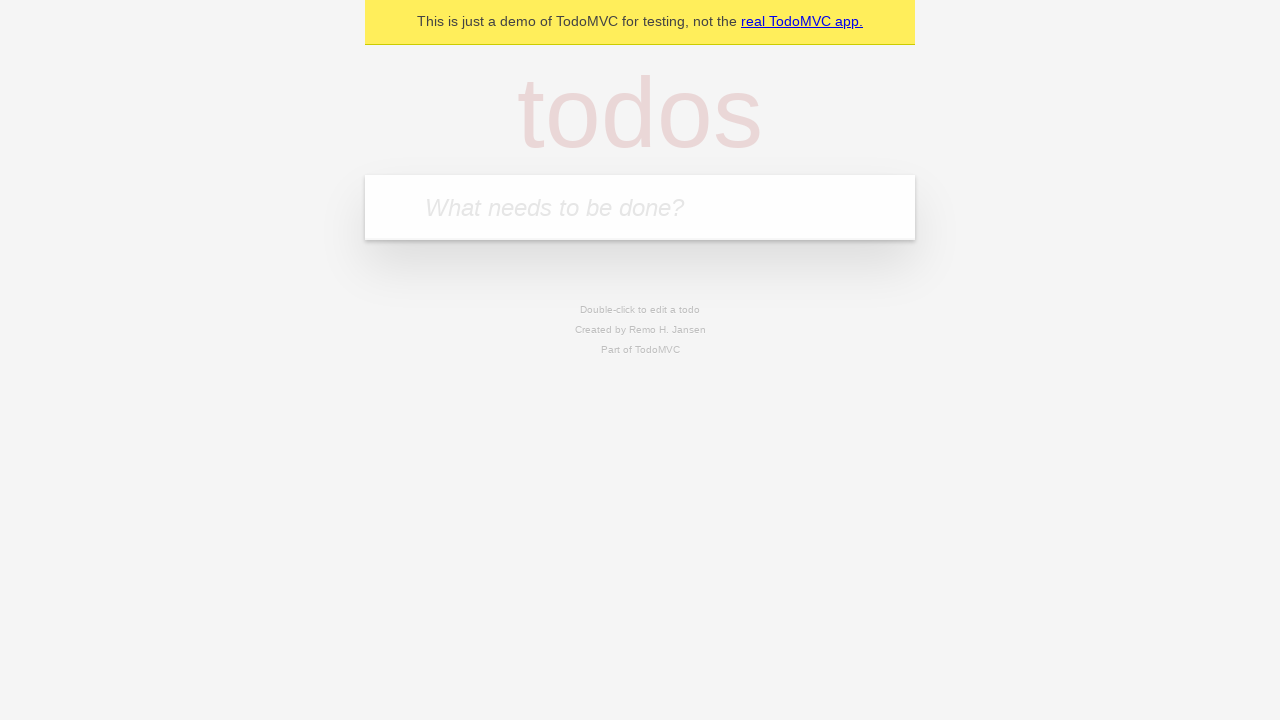

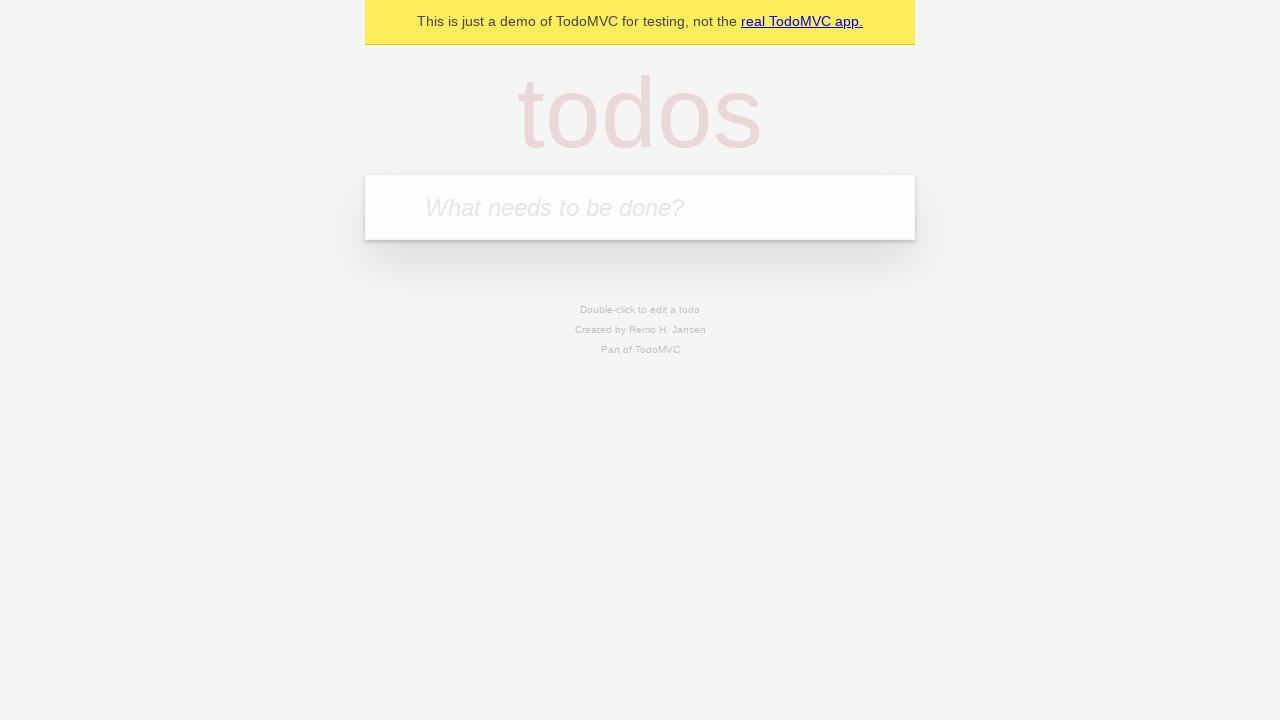